Tests form filling workflow by clicking a link with a mathematically calculated text value, then filling out a multi-field form with personal information (first name, last name, city, country) and submitting it.

Starting URL: http://suninjuly.github.io/find_link_text

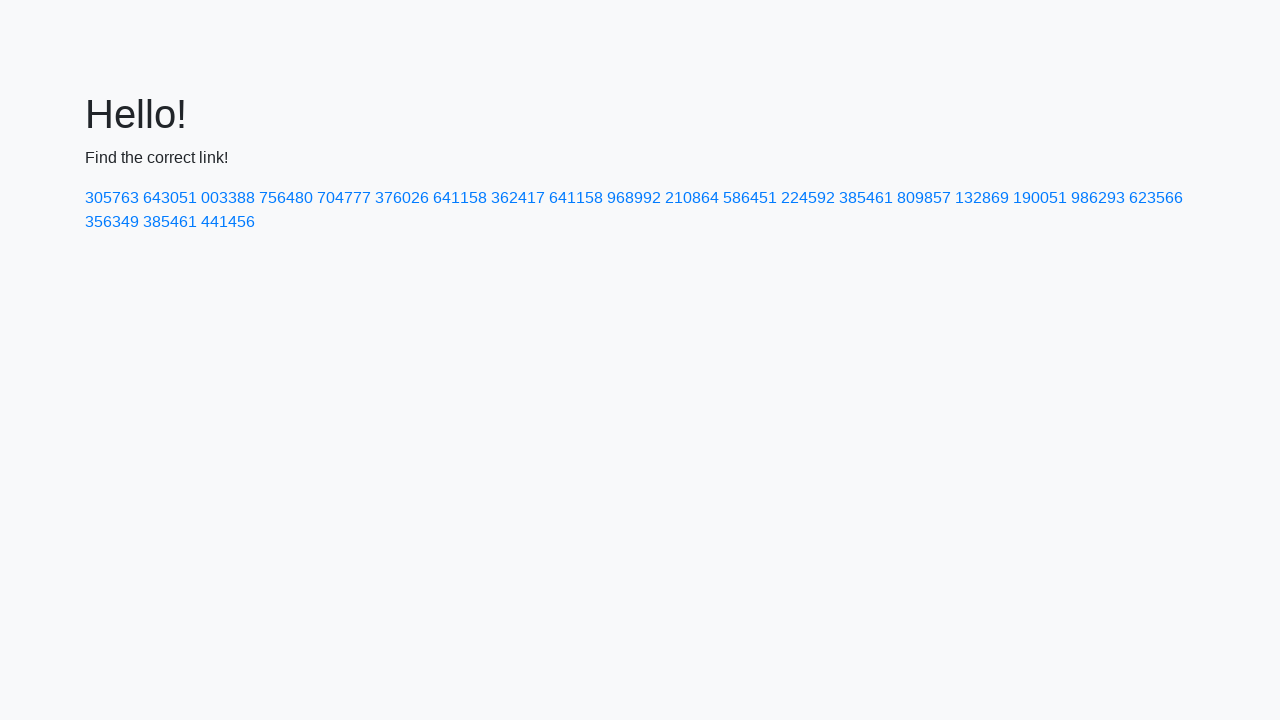

Clicked link with mathematically calculated text value: 224592 at (808, 198) on text=224592
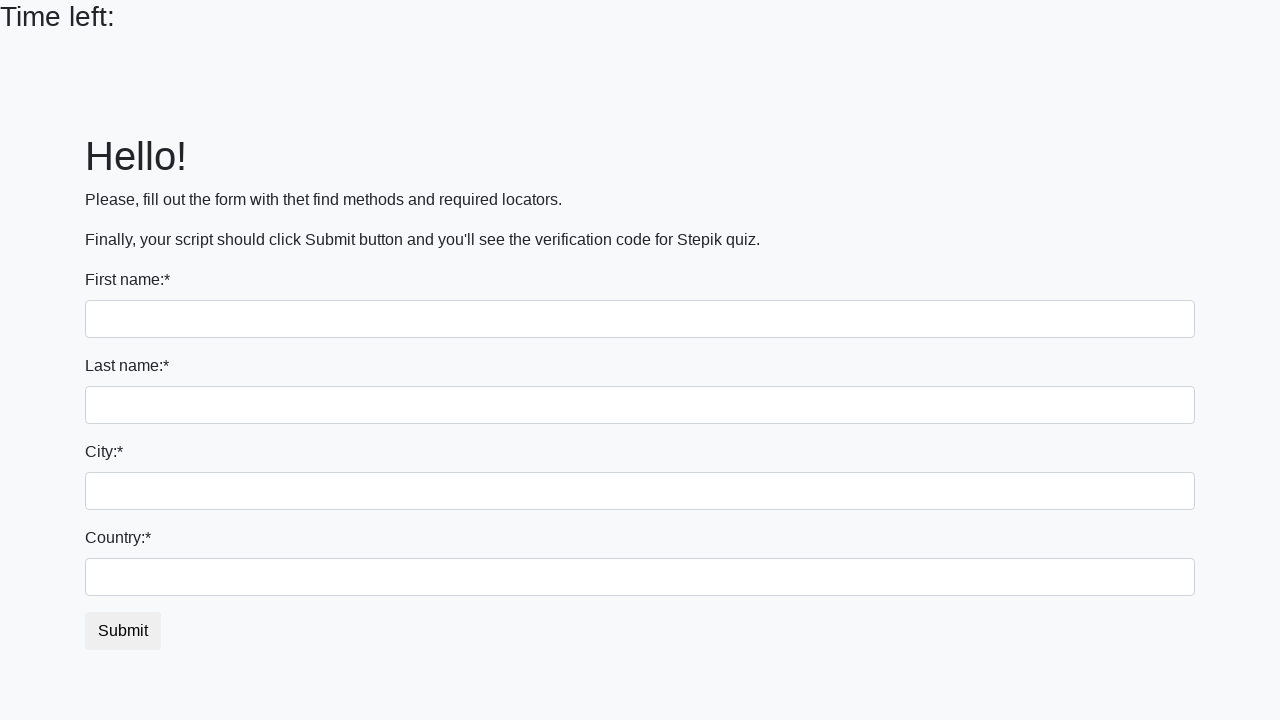

Filled first name field with 'Ivan' on input
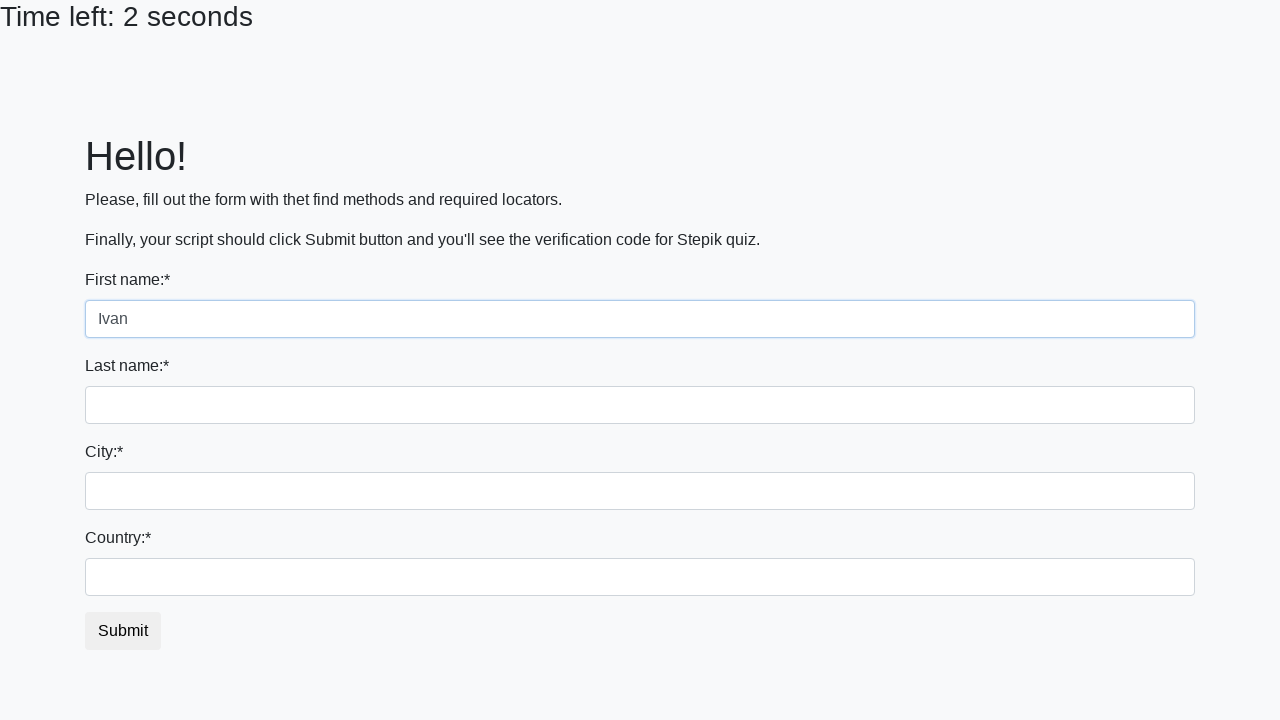

Filled last name field with 'Petrov' on input[name='last_name']
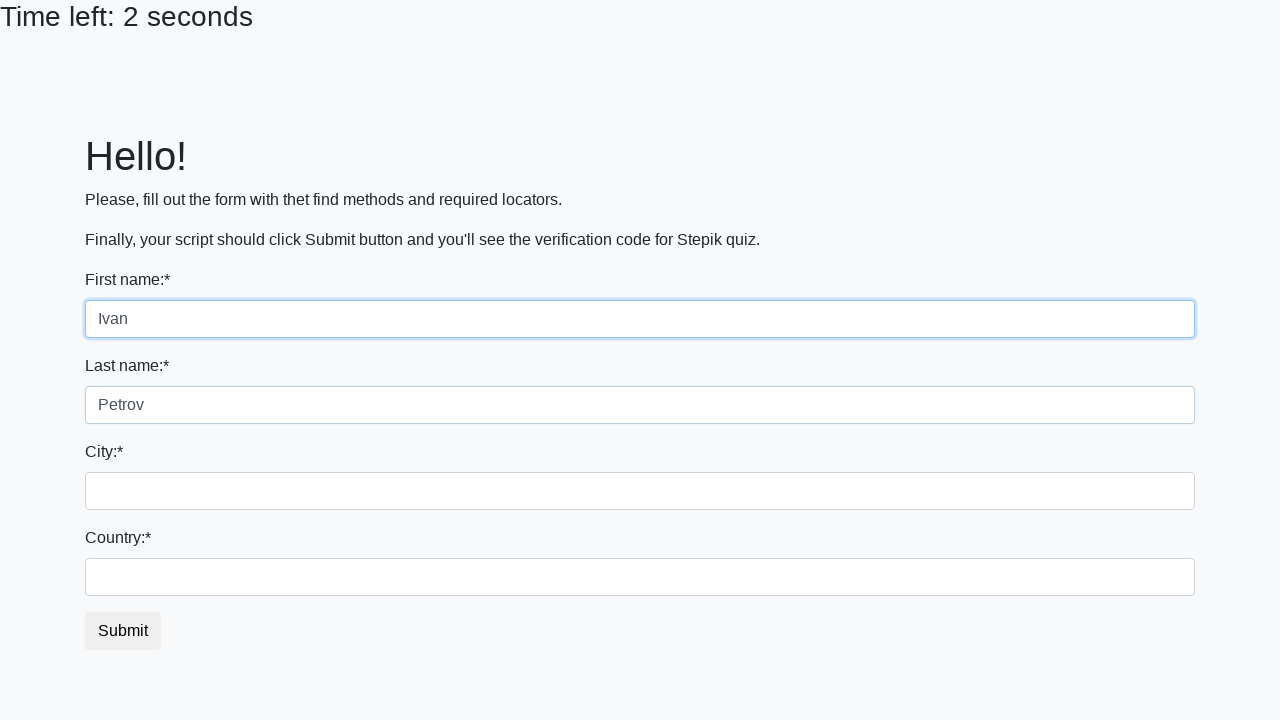

Filled city field with 'Smolensk' on .city
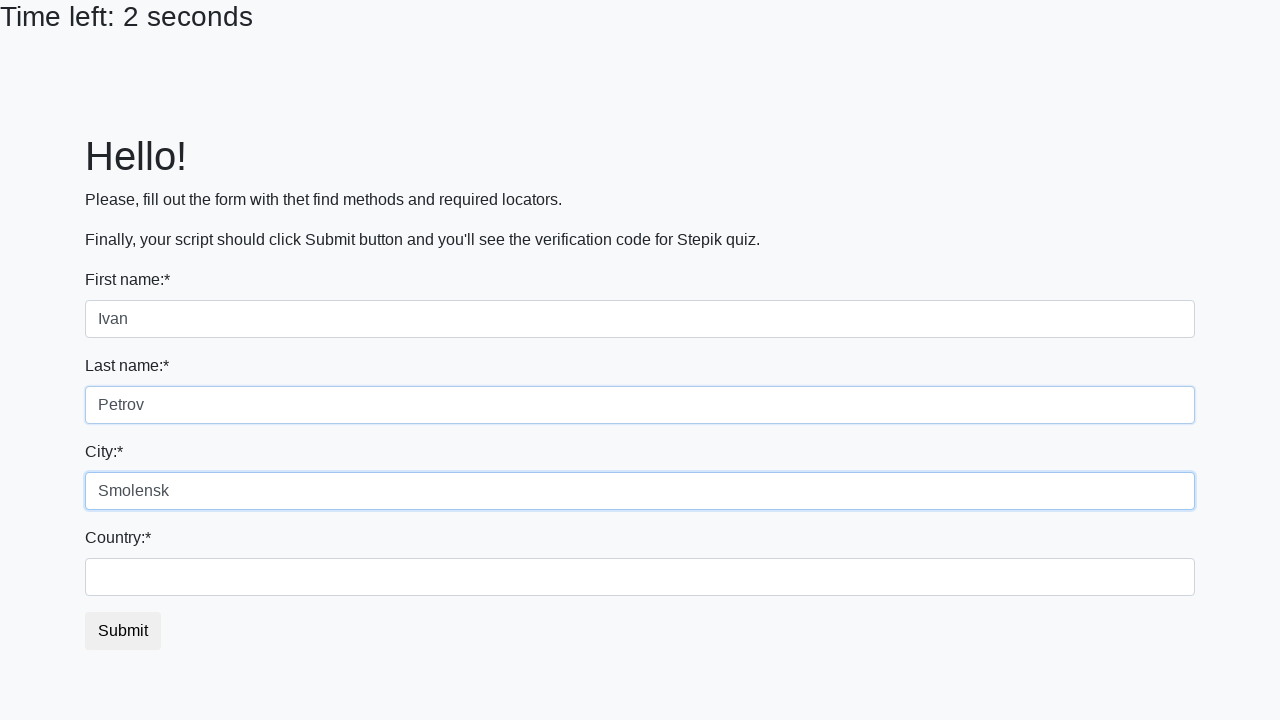

Filled country field with 'Russia' on #country
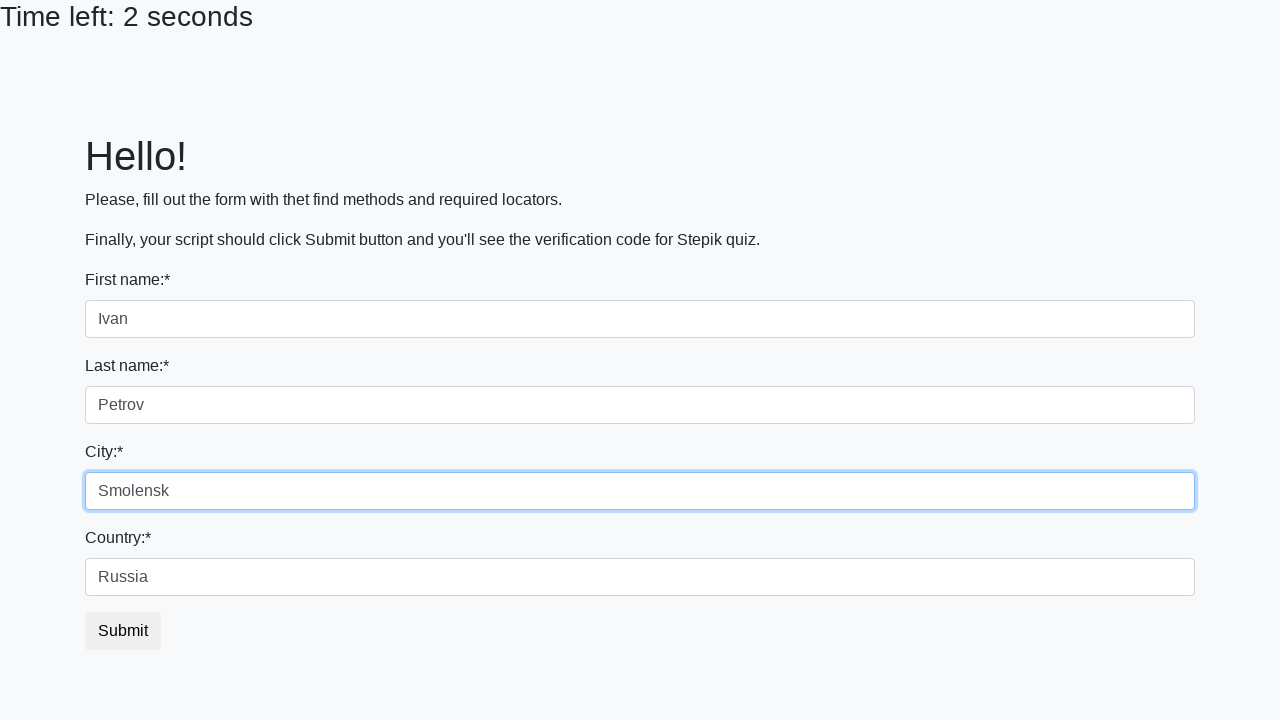

Clicked submit button to complete form submission at (123, 631) on button.btn
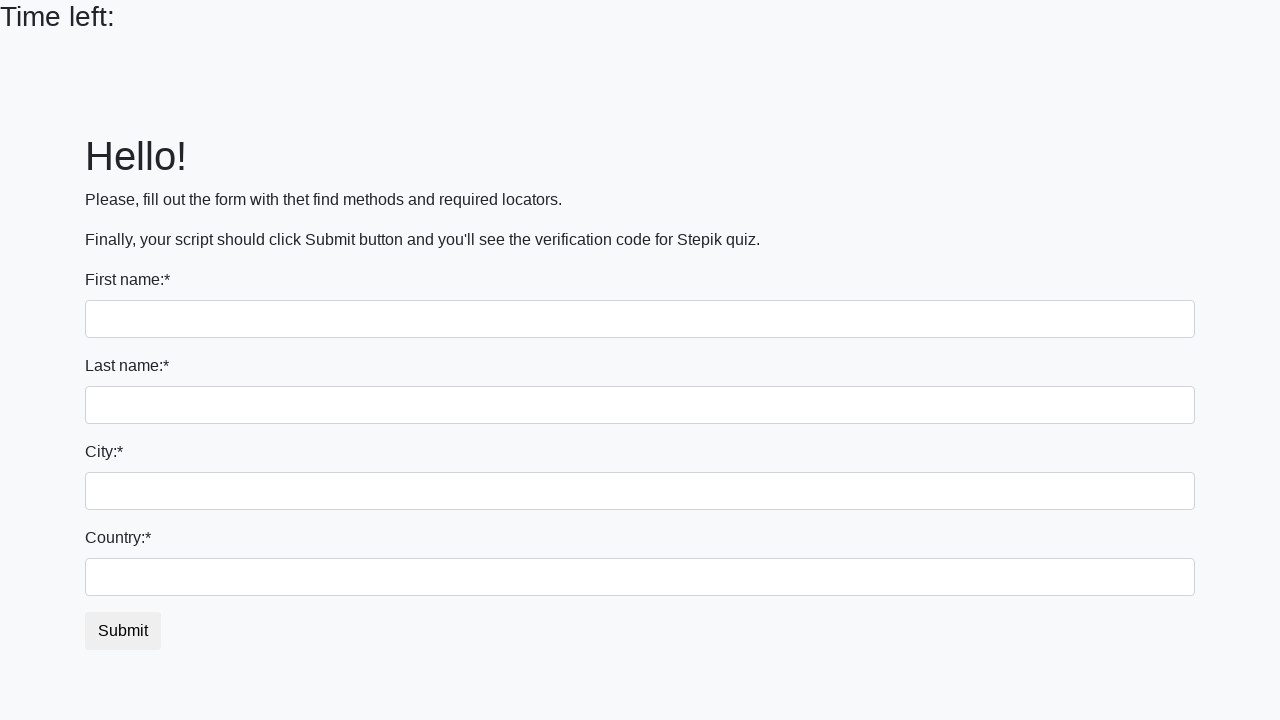

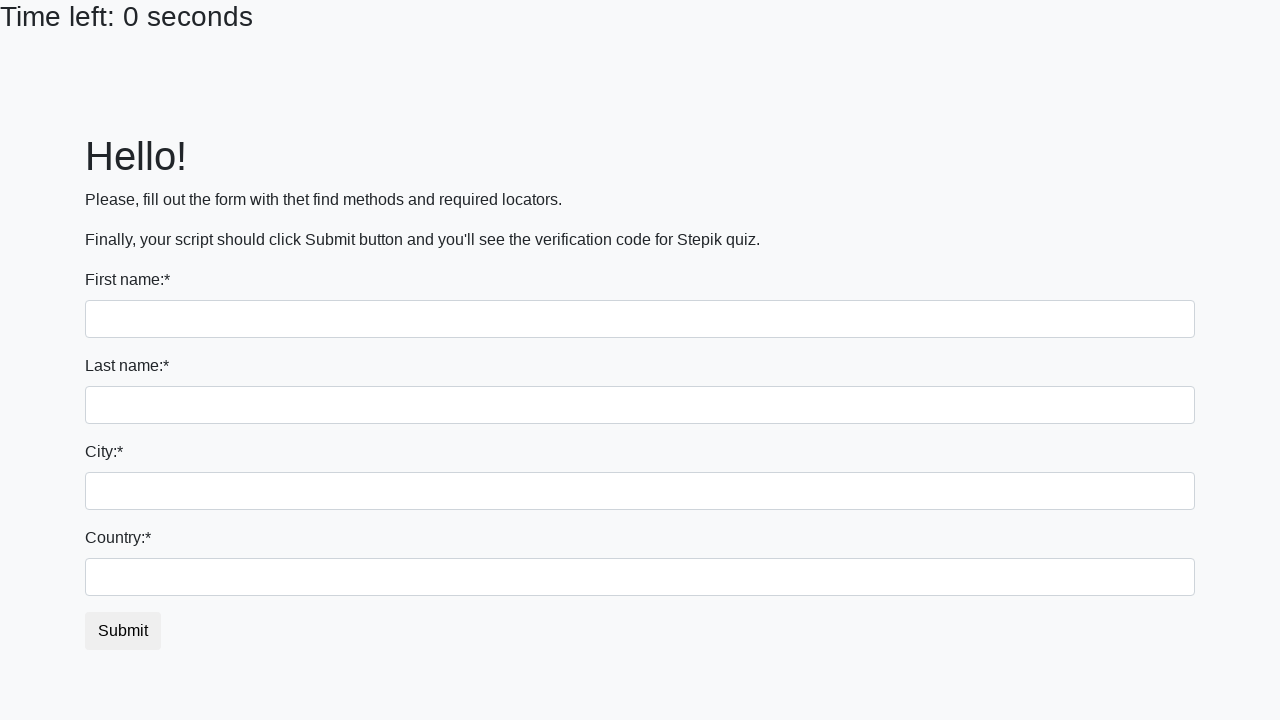